Tests a login form with error handling and password reset functionality, including form field interactions and navigation between login and forgot password screens

Starting URL: https://rahulshettyacademy.com/locatorspractice/

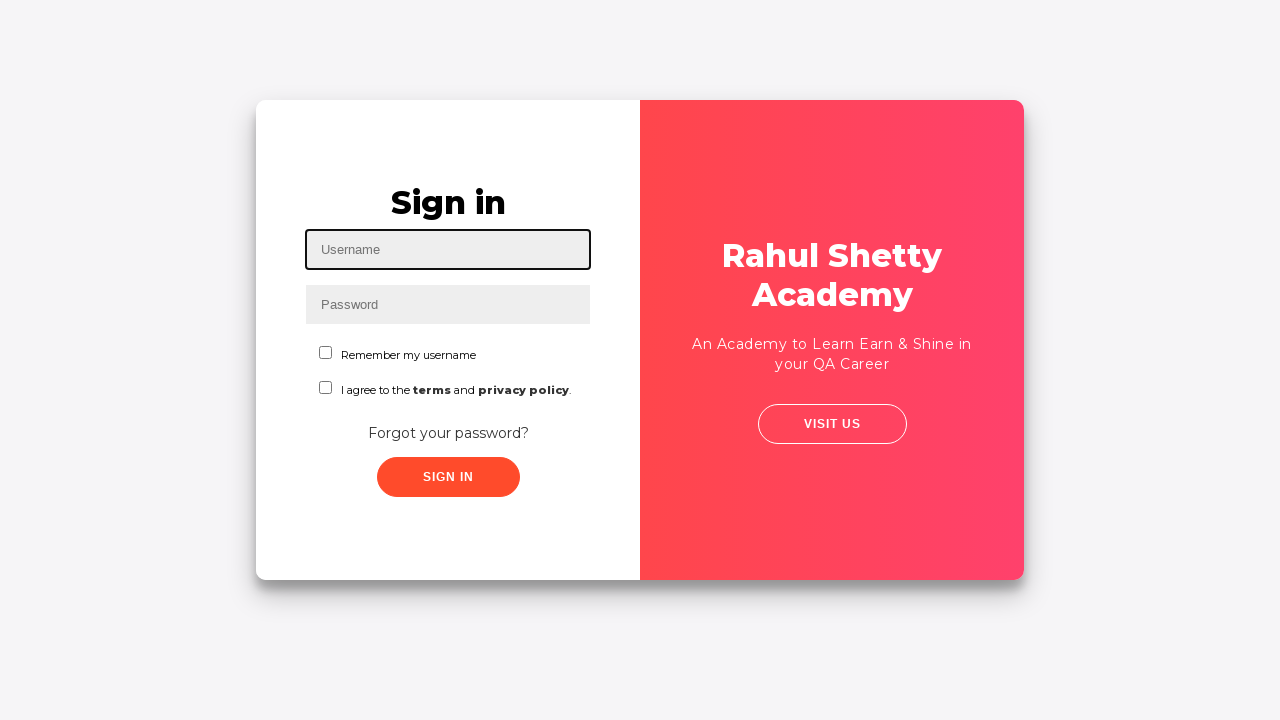

Filled username field with 'dakshayini' on #inputUsername
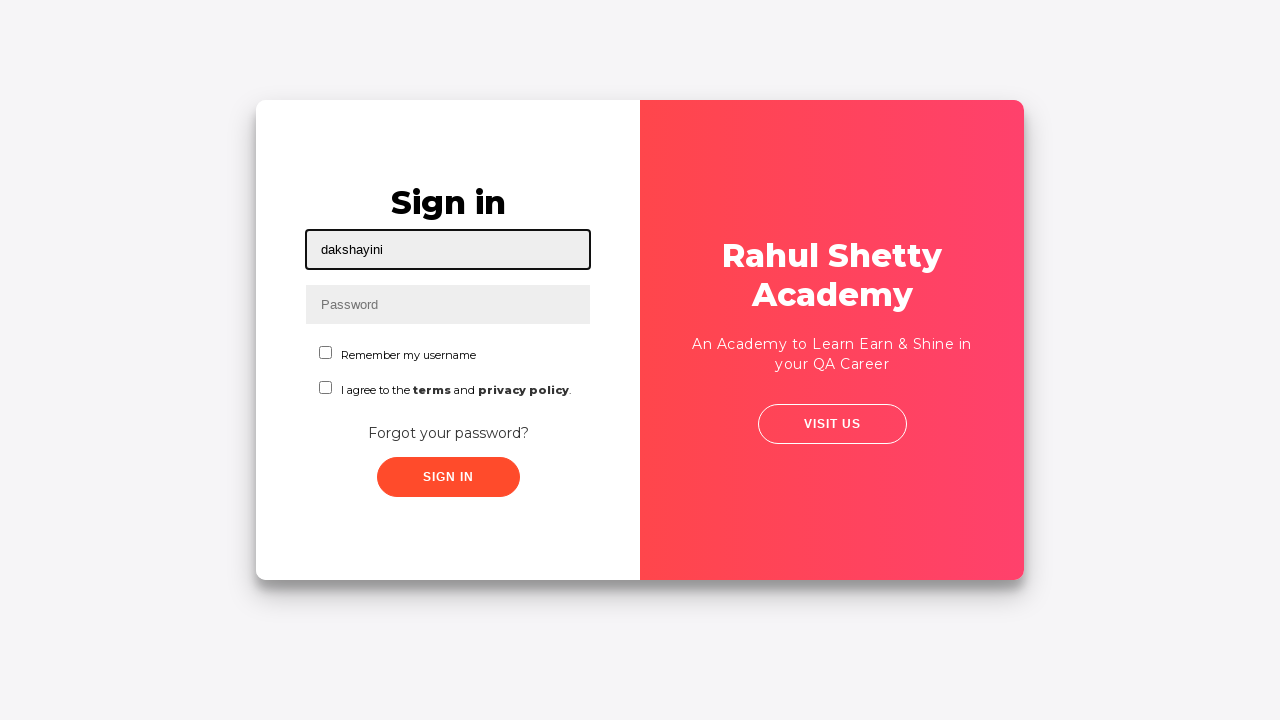

Filled password field with incorrect password 'pwd' on input[name='inputPassword']
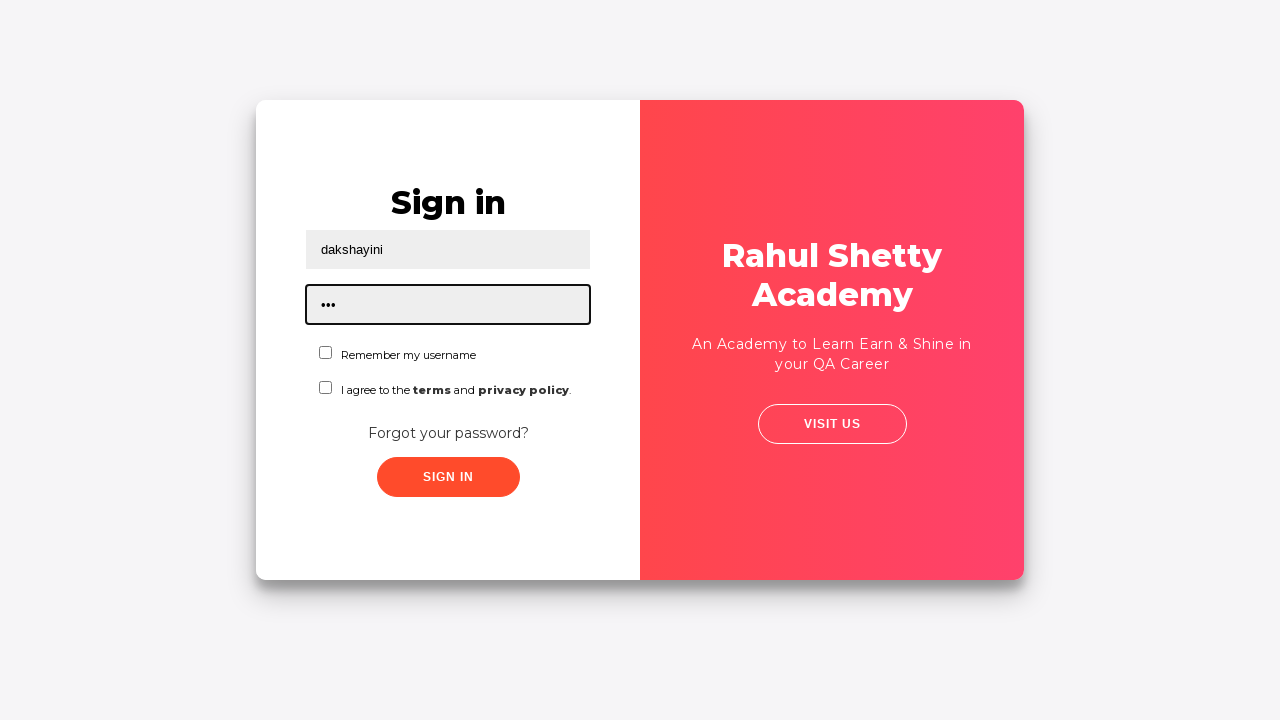

Clicked sign in button at (448, 477) on .signInBtn
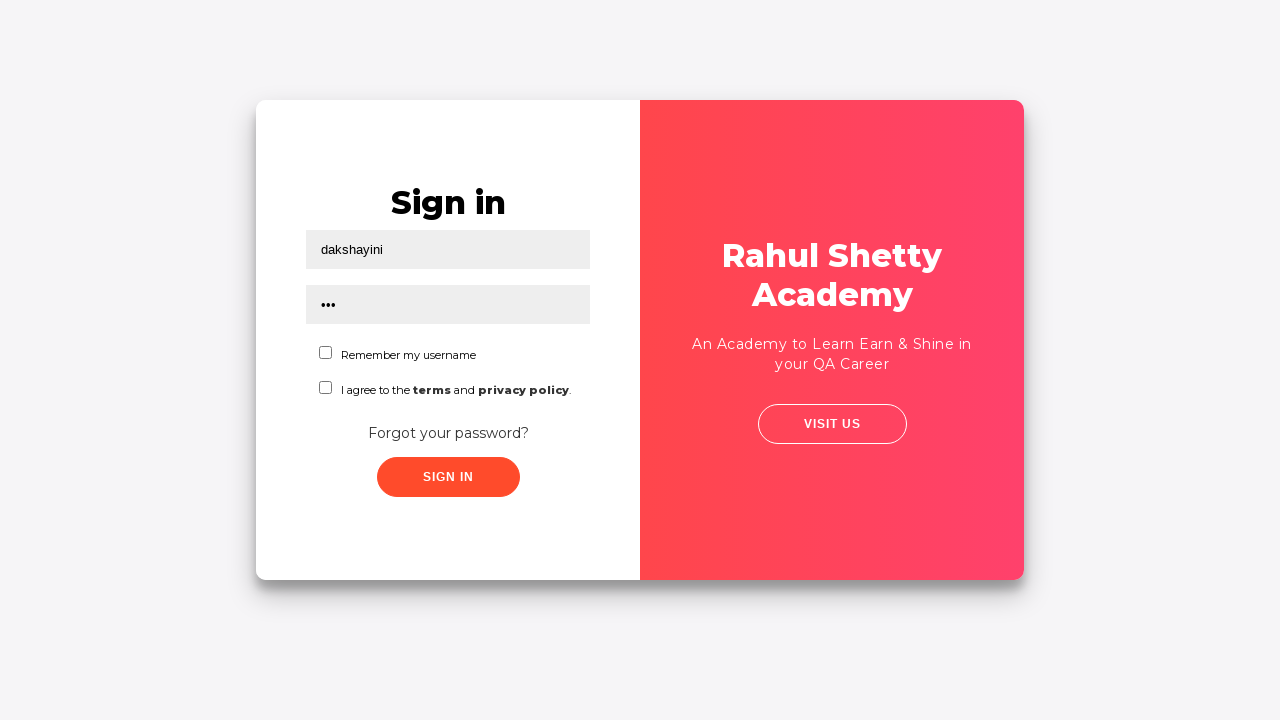

Error message appeared due to incorrect credentials
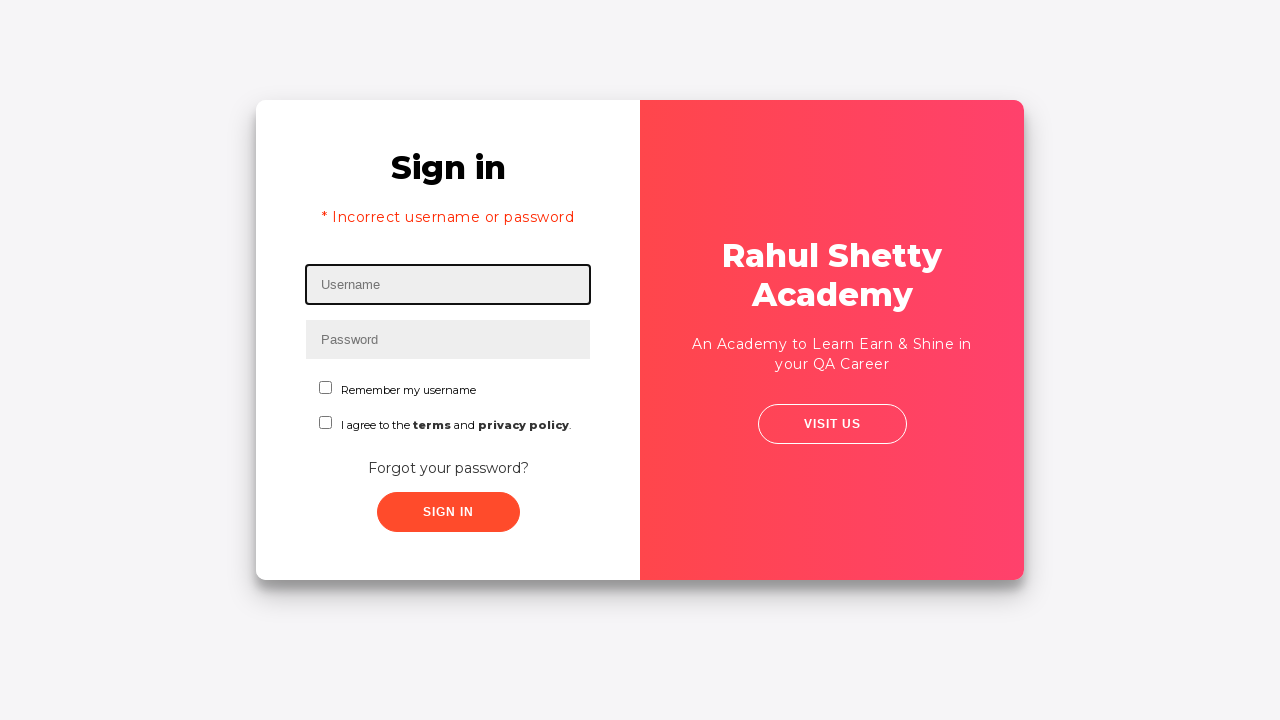

Clicked 'Forgot your password?' link to navigate to password reset screen at (448, 468) on text='Forgot your password?'
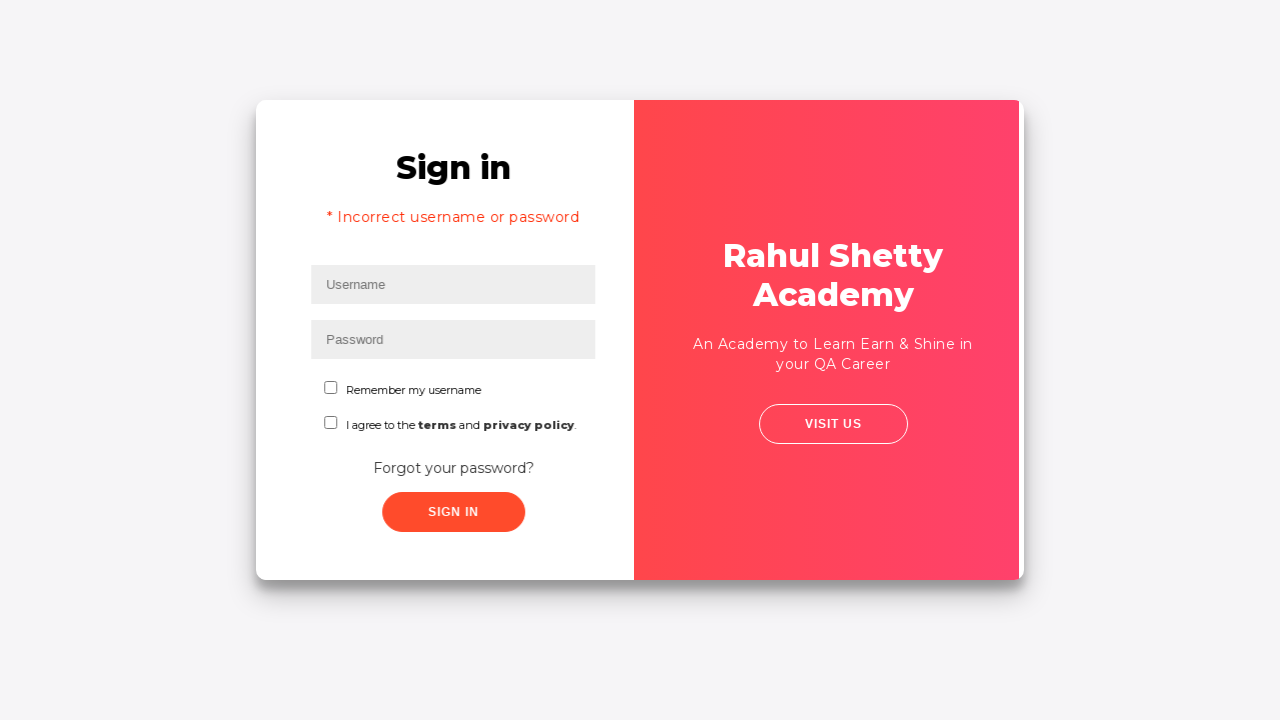

Filled name field with 'xpathtext' in forgot password form on //input[@placeholder='Name']
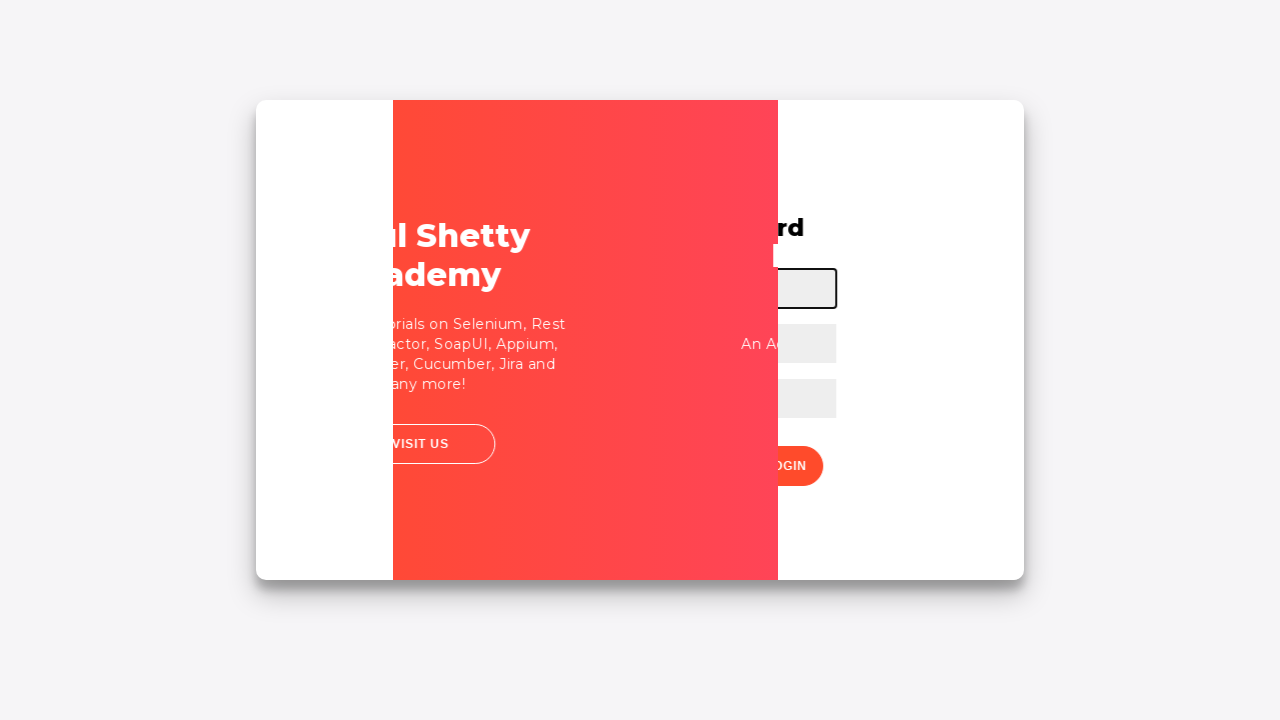

Filled email field with 'test@example.com' on input[placeholder='Email']
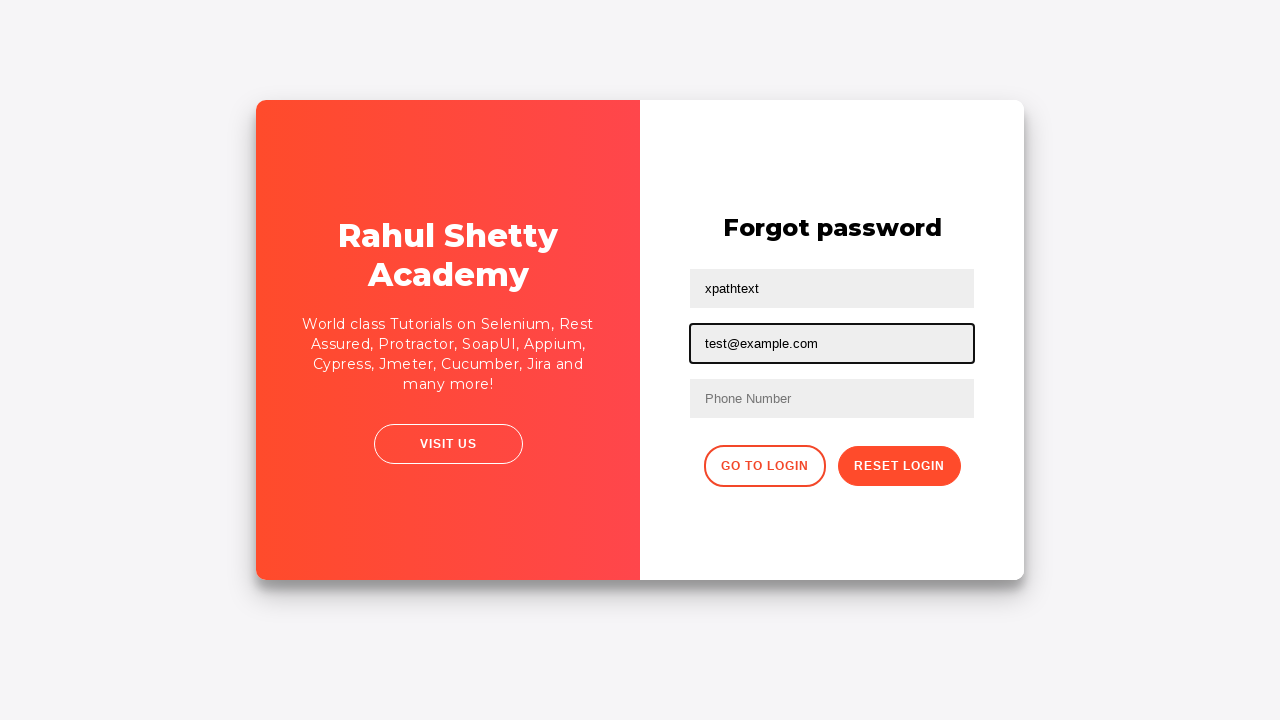

Cleared the second text input field on //input[@type='text'][2]
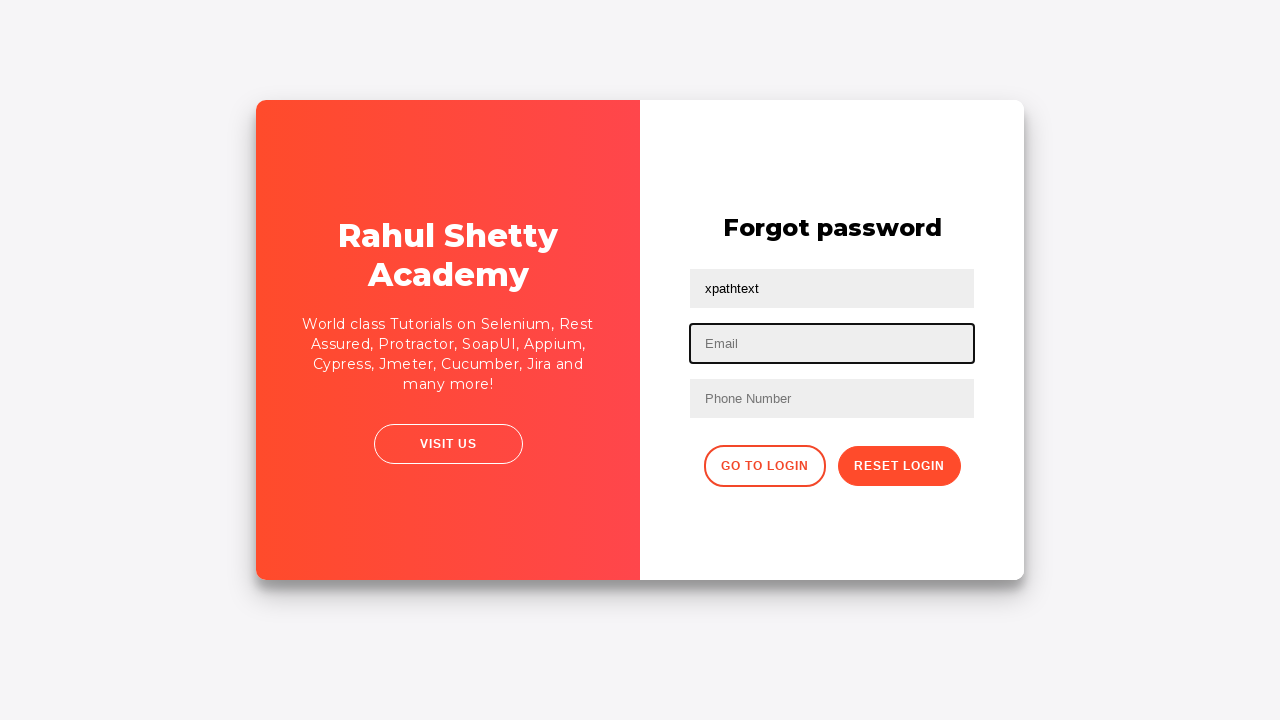

Filled third form input with phone number '9966376638' on //form/input[3]
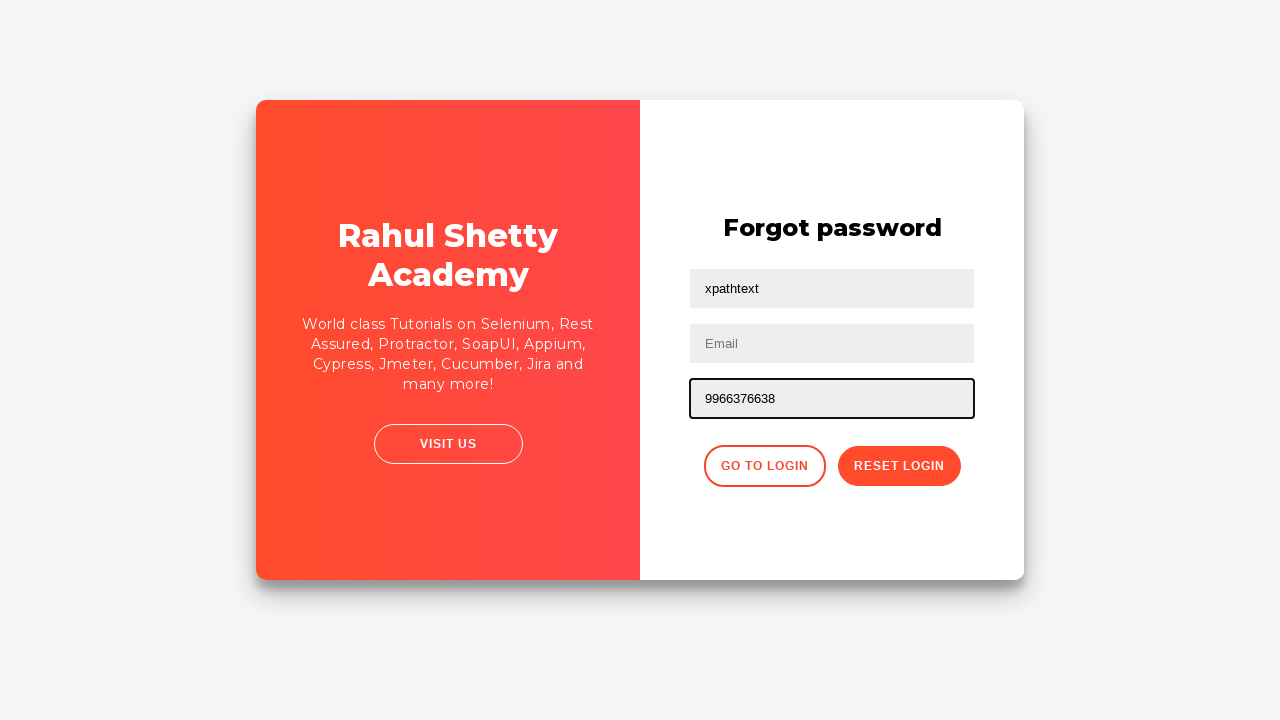

Clicked reset password button at (899, 466) on .reset-pwd-btn
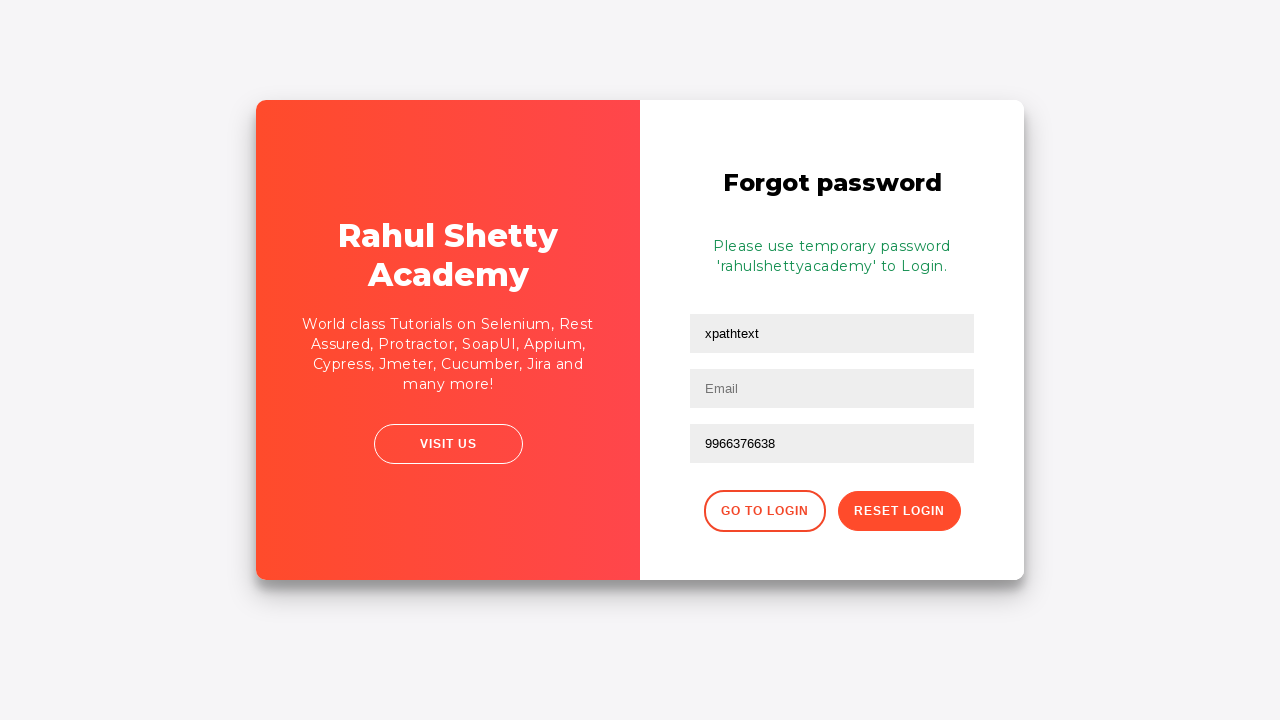

Password reset confirmation message appeared
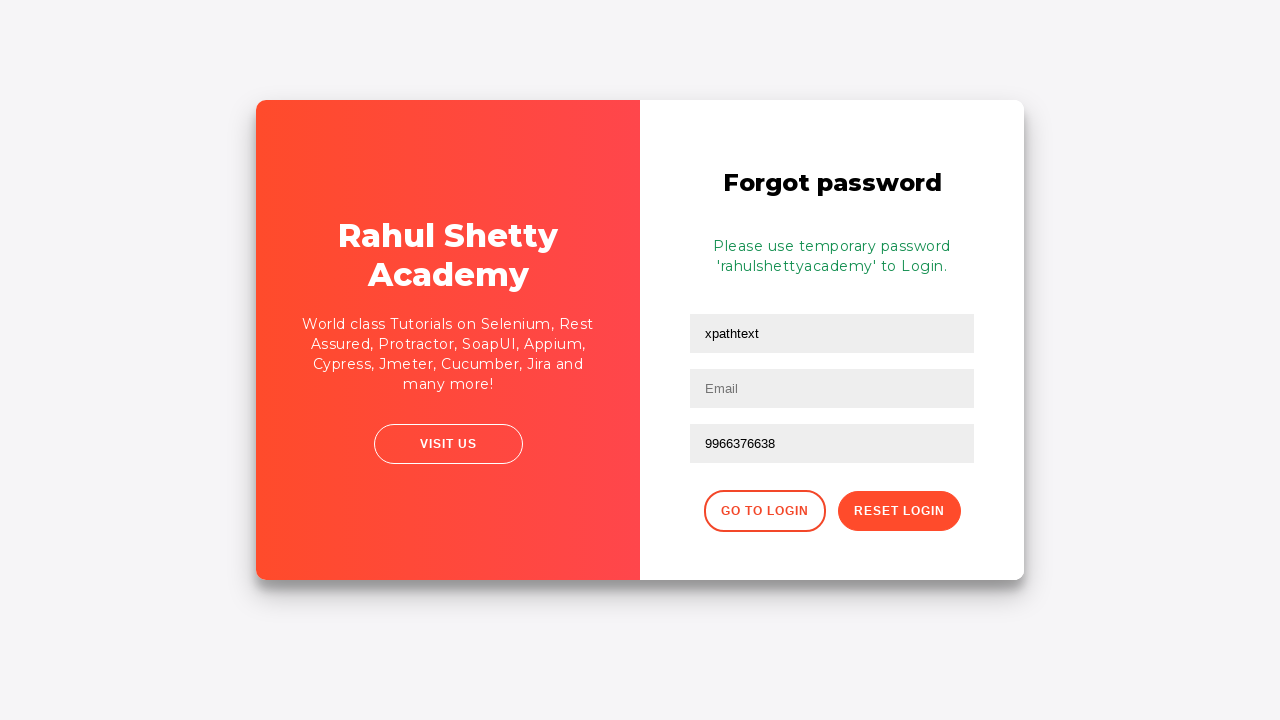

Clicked button to return to login screen at (764, 511) on xpath=//div[@class='forgot-pwd-btn-conainer']/button[1]
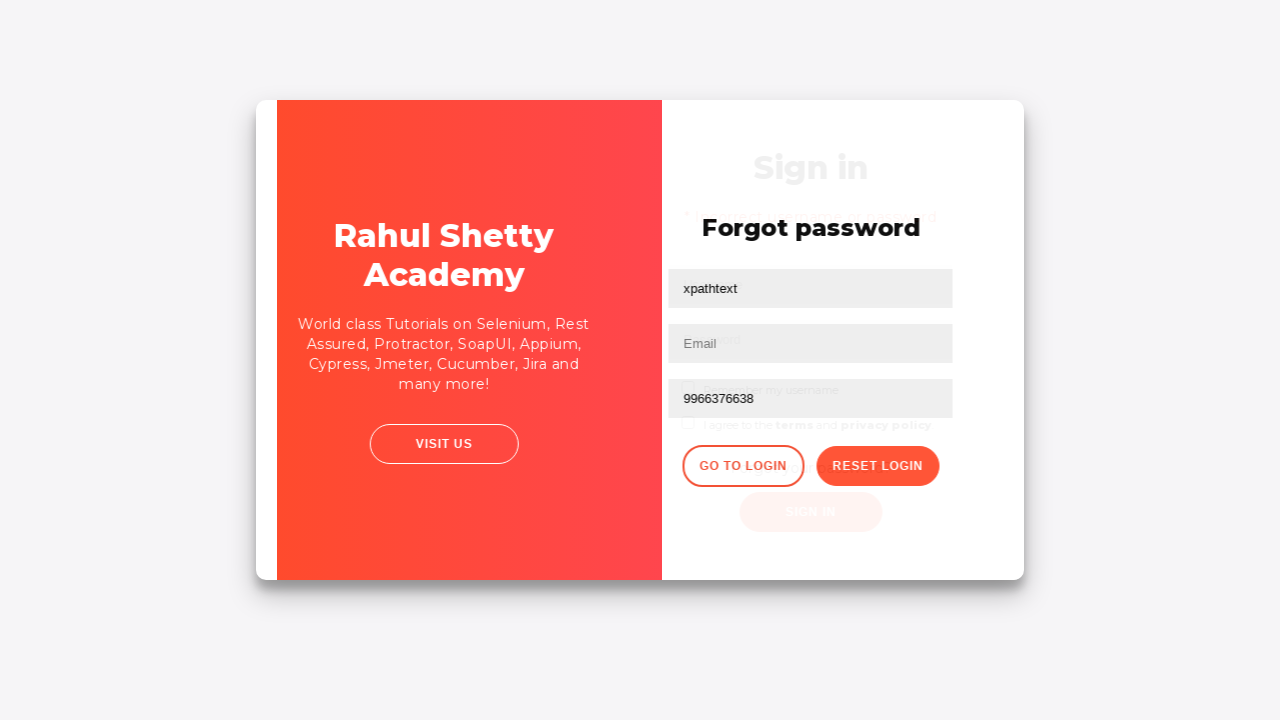

Filled username field with 'dakshayini' for correct login attempt on #inputUsername
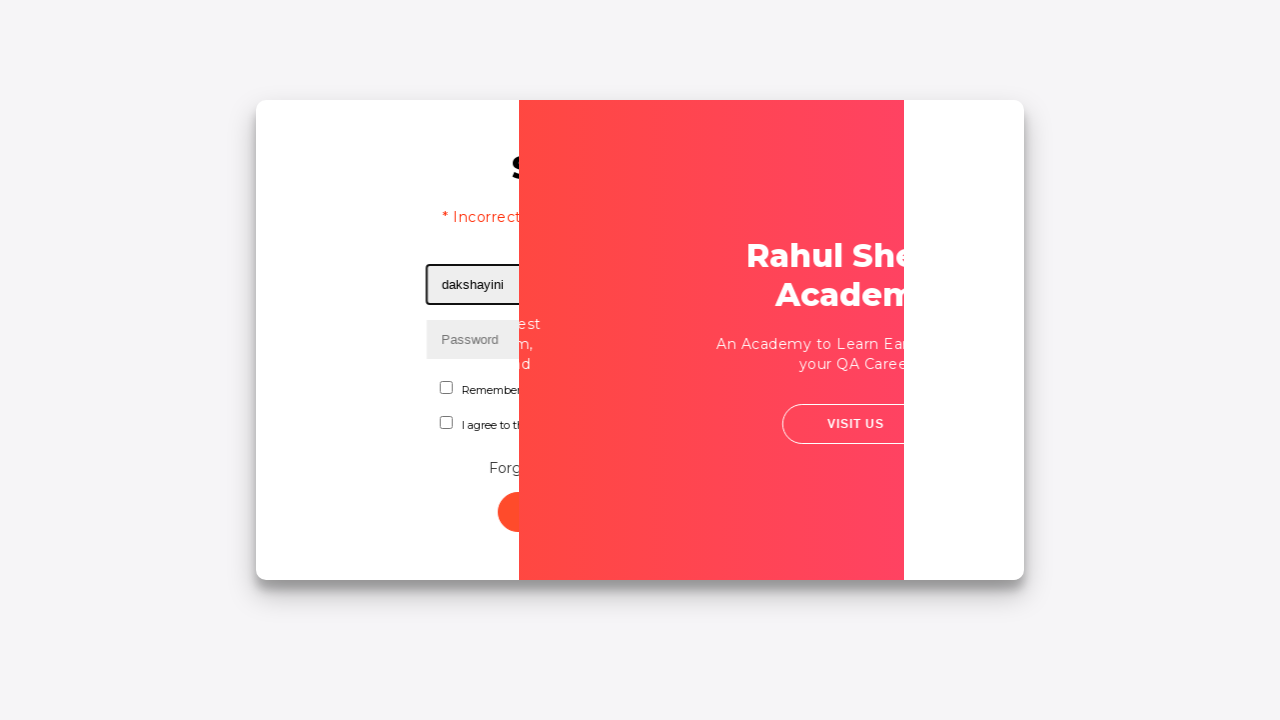

Filled password field with correct password 'rahulshettyacademy' on input[type*='pass']
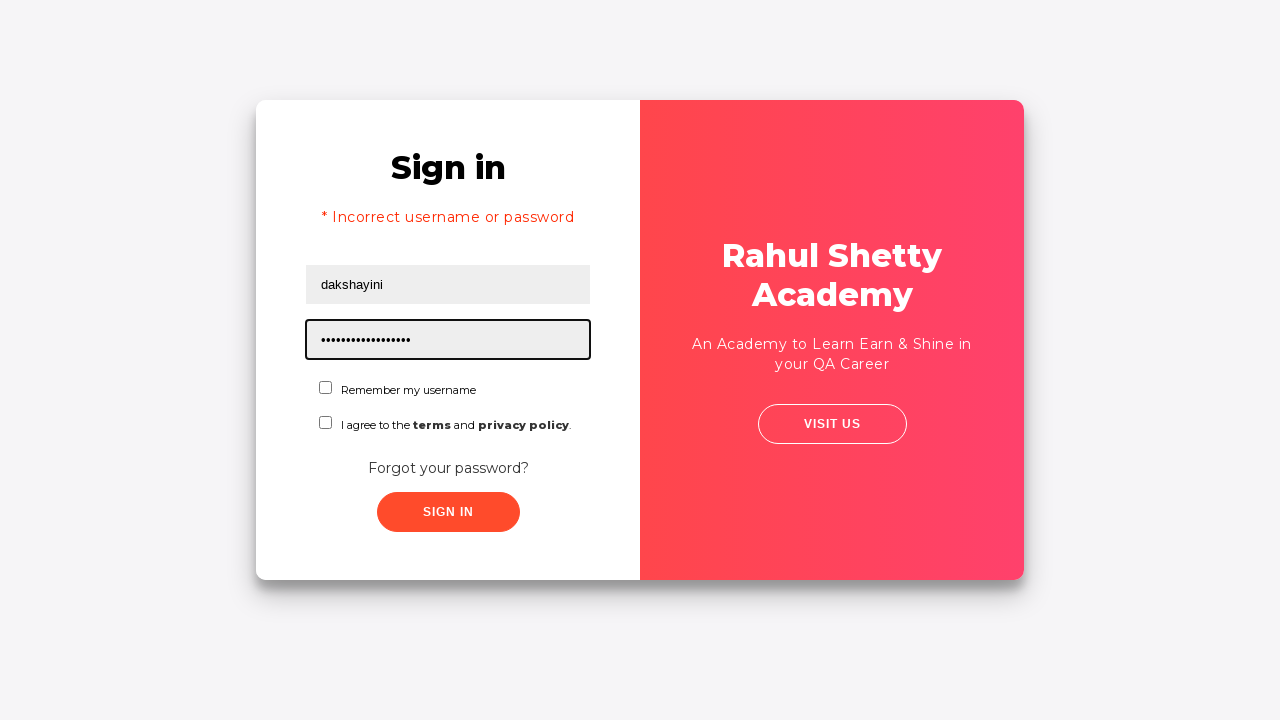

Checked 'Remember me' checkbox at (326, 388) on #chkboxOne
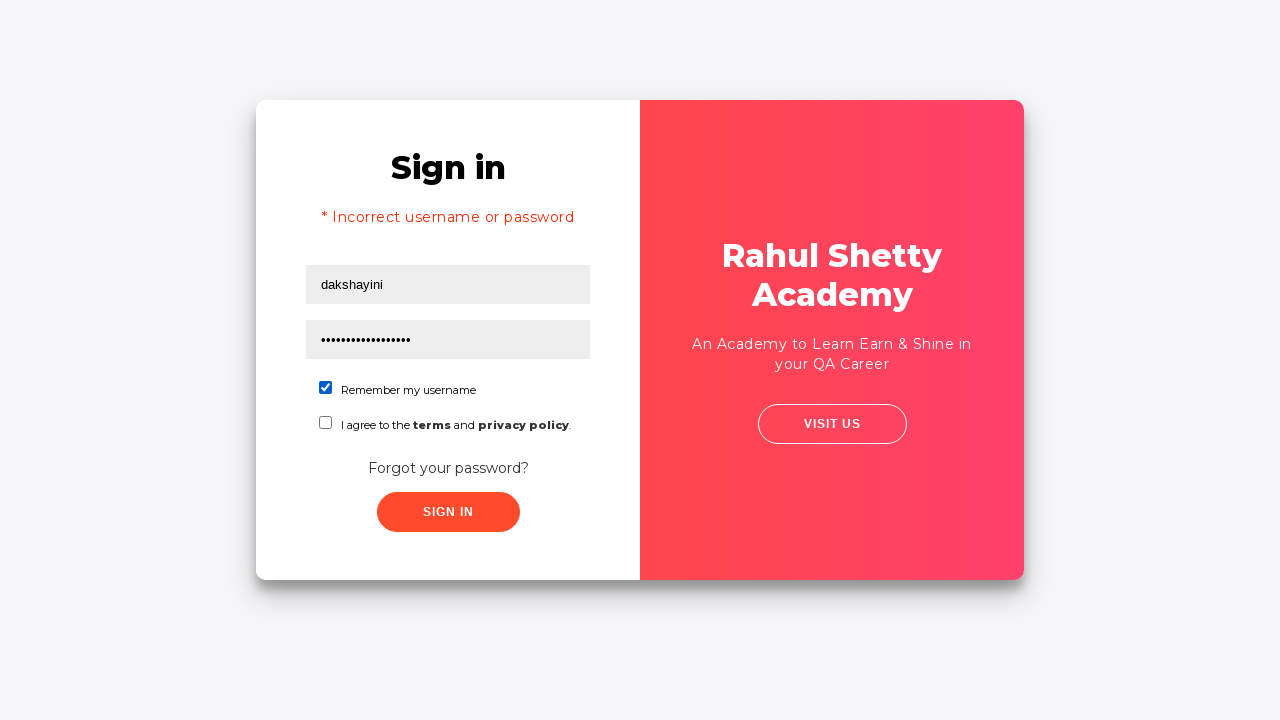

Clicked submit button to complete login with correct credentials at (448, 512) on xpath=//button[contains(@class,'submit')]
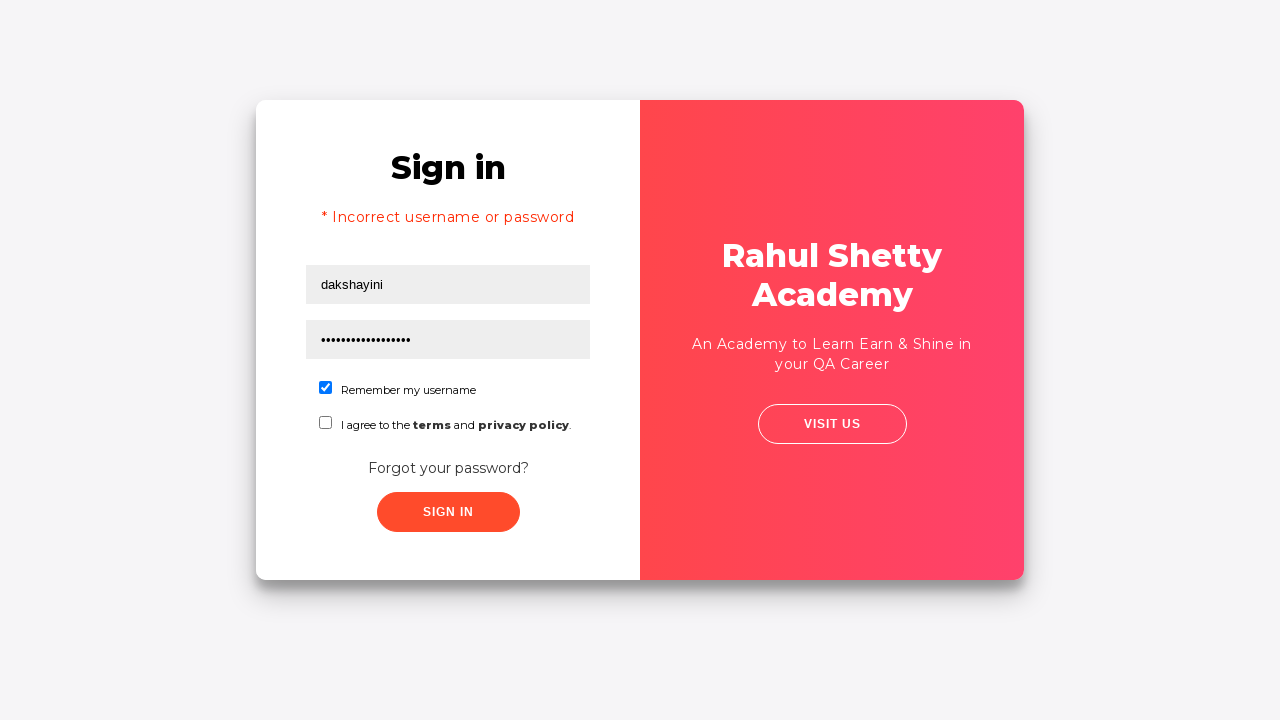

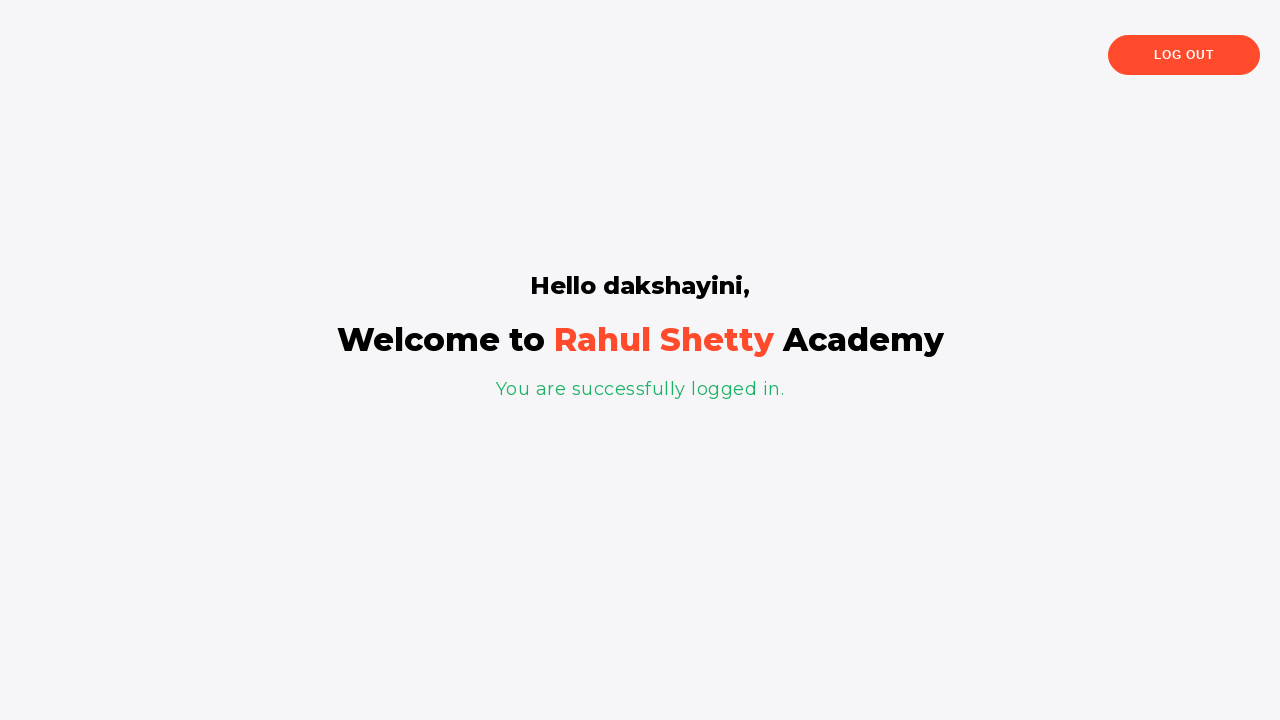